Tests injecting jQuery and jQuery Growl library into a page via JavaScript execution, then displays various growl notification messages (regular, error, notice, and warning) on the page.

Starting URL: http://the-internet.herokuapp.com

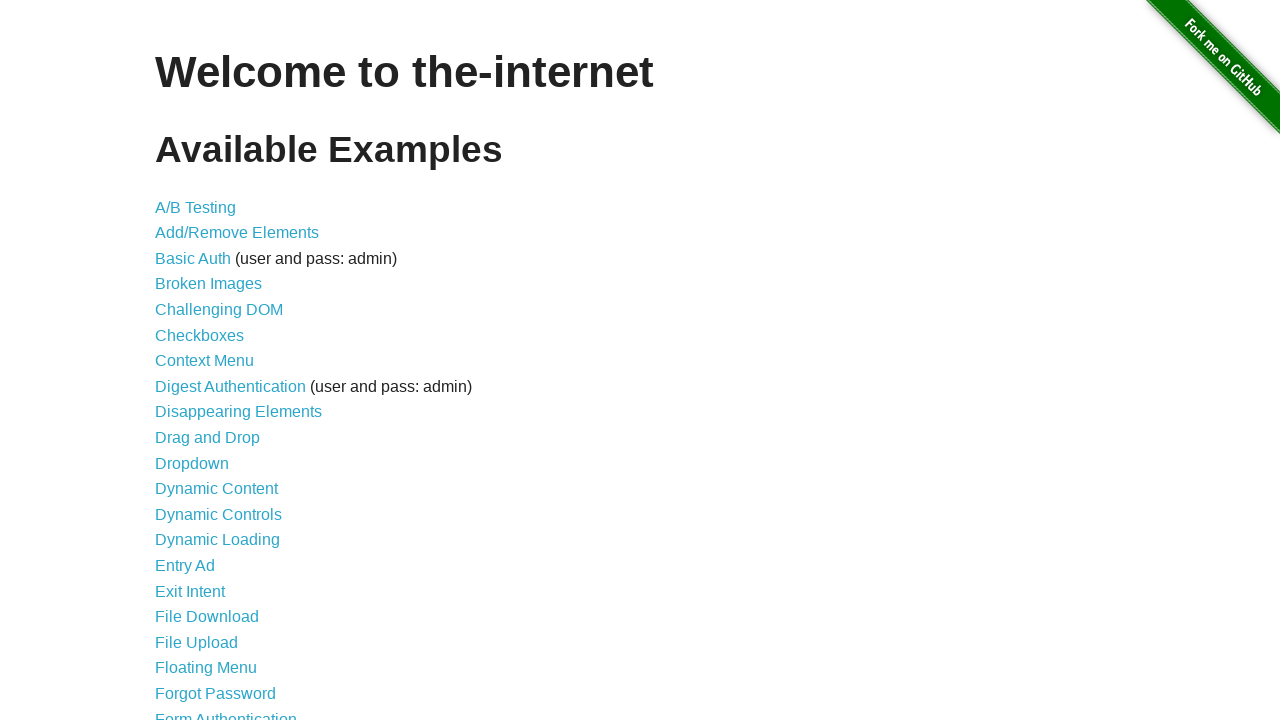

Injected jQuery library into page if not already present
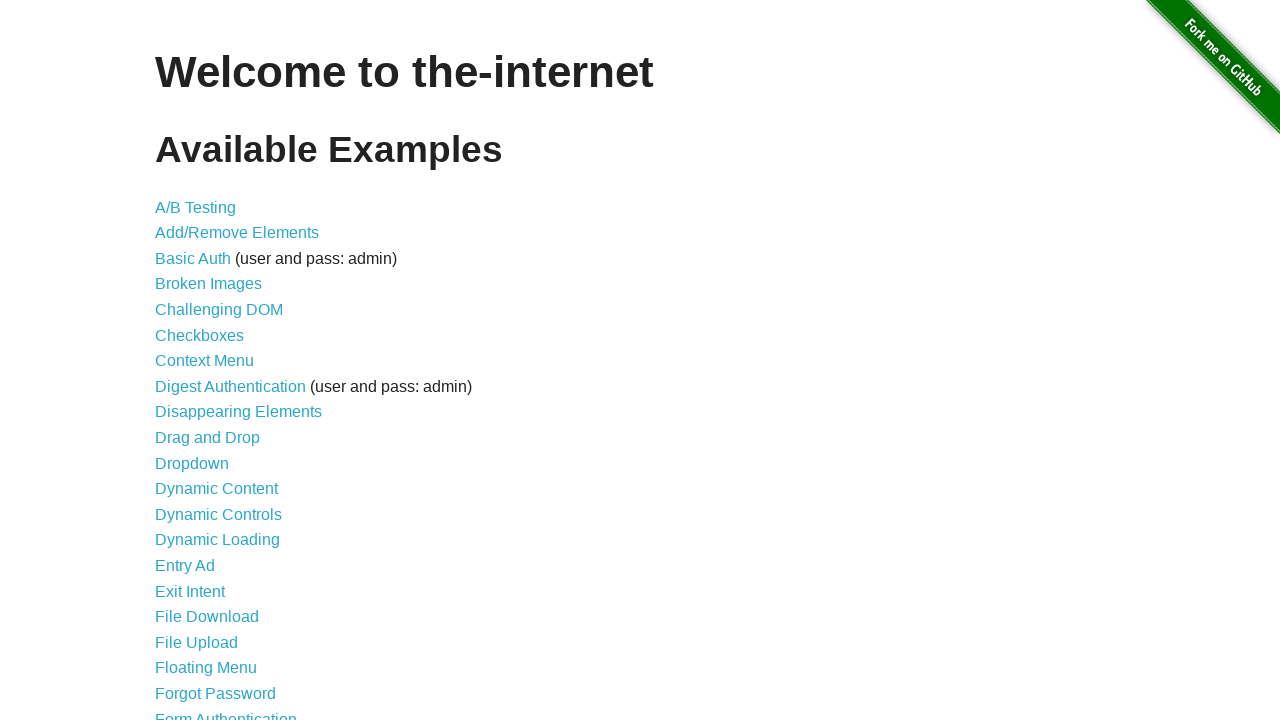

Loaded jQuery Growl library via $.getScript()
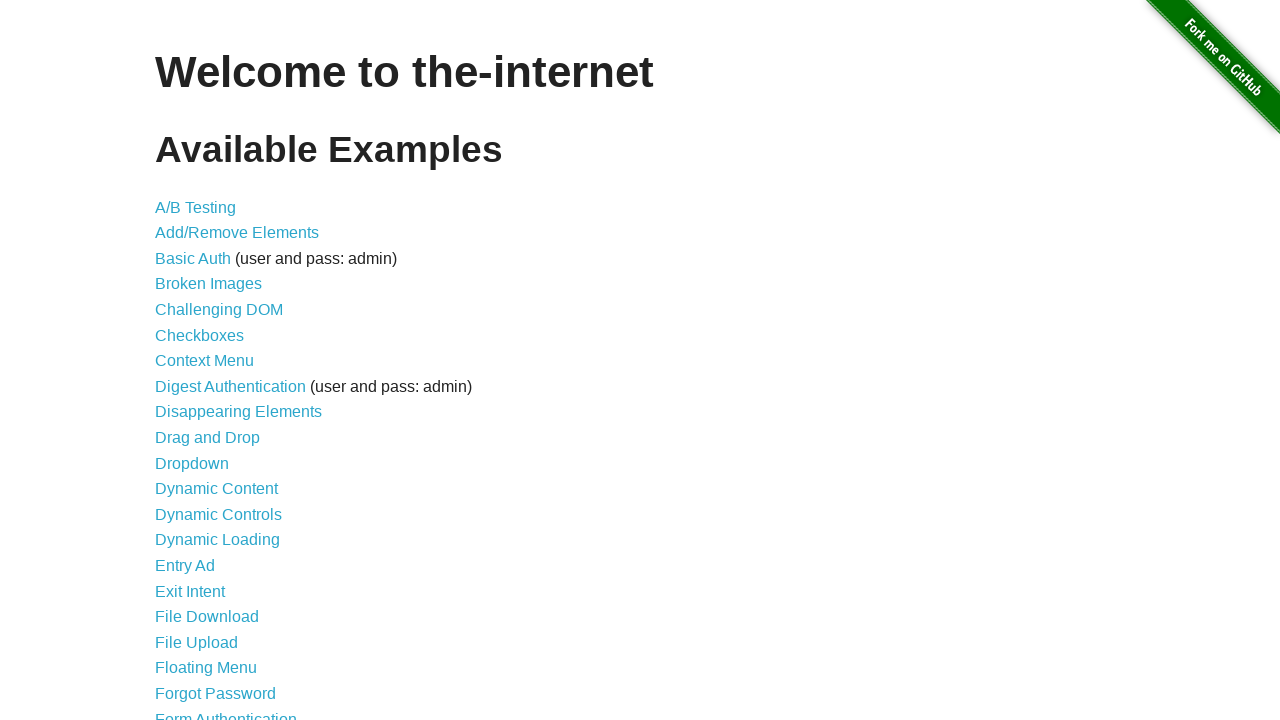

Appended jQuery Growl stylesheet to page head
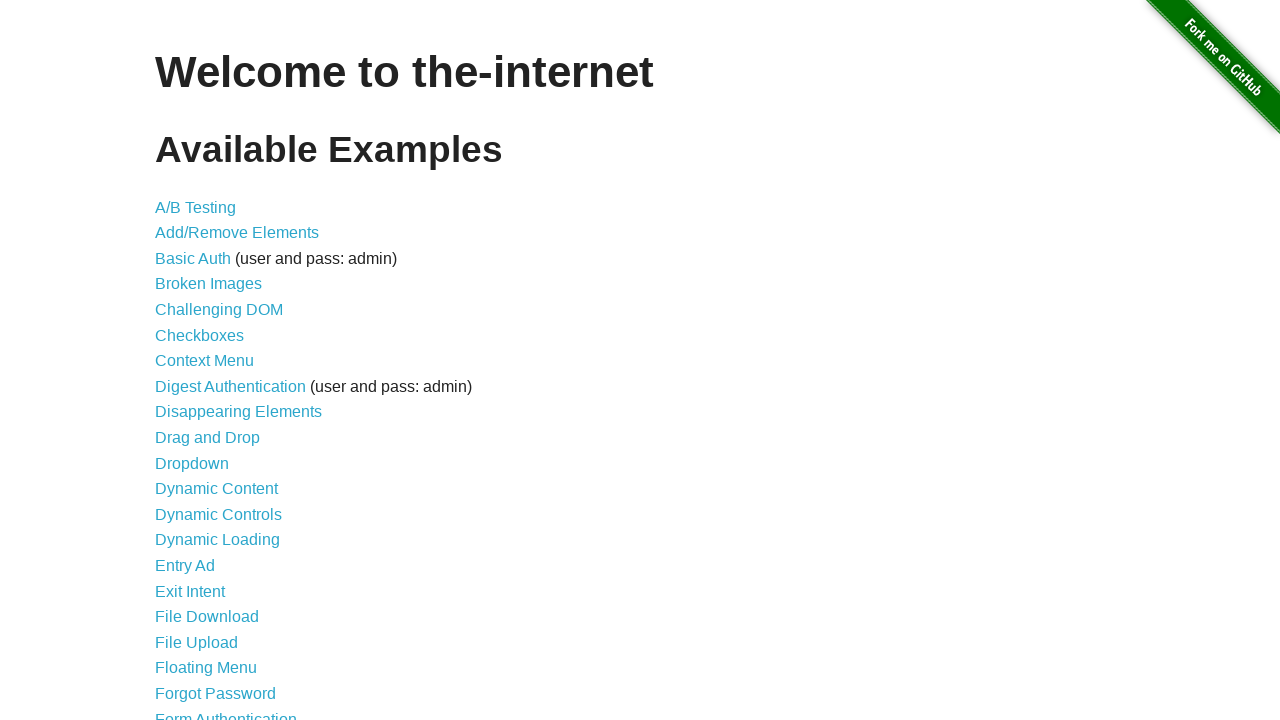

Waited 1 second for scripts to fully load
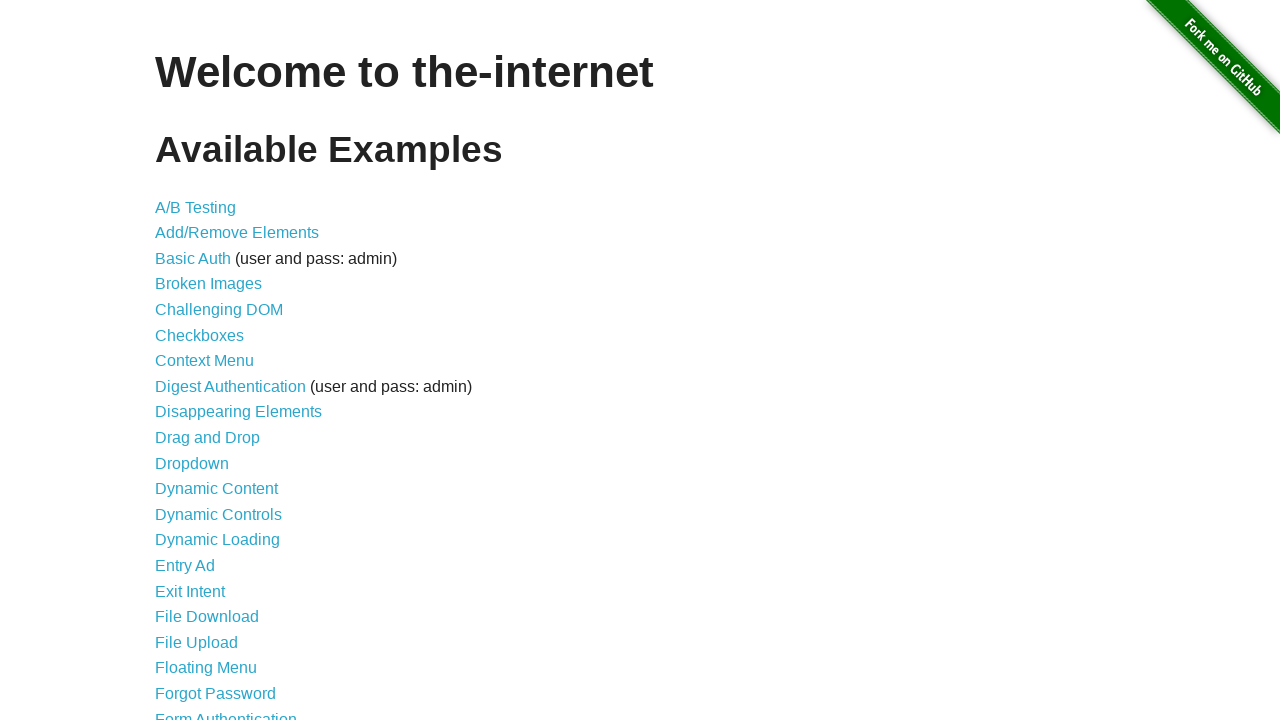

Displayed basic growl notification with title 'GET' and message '/'
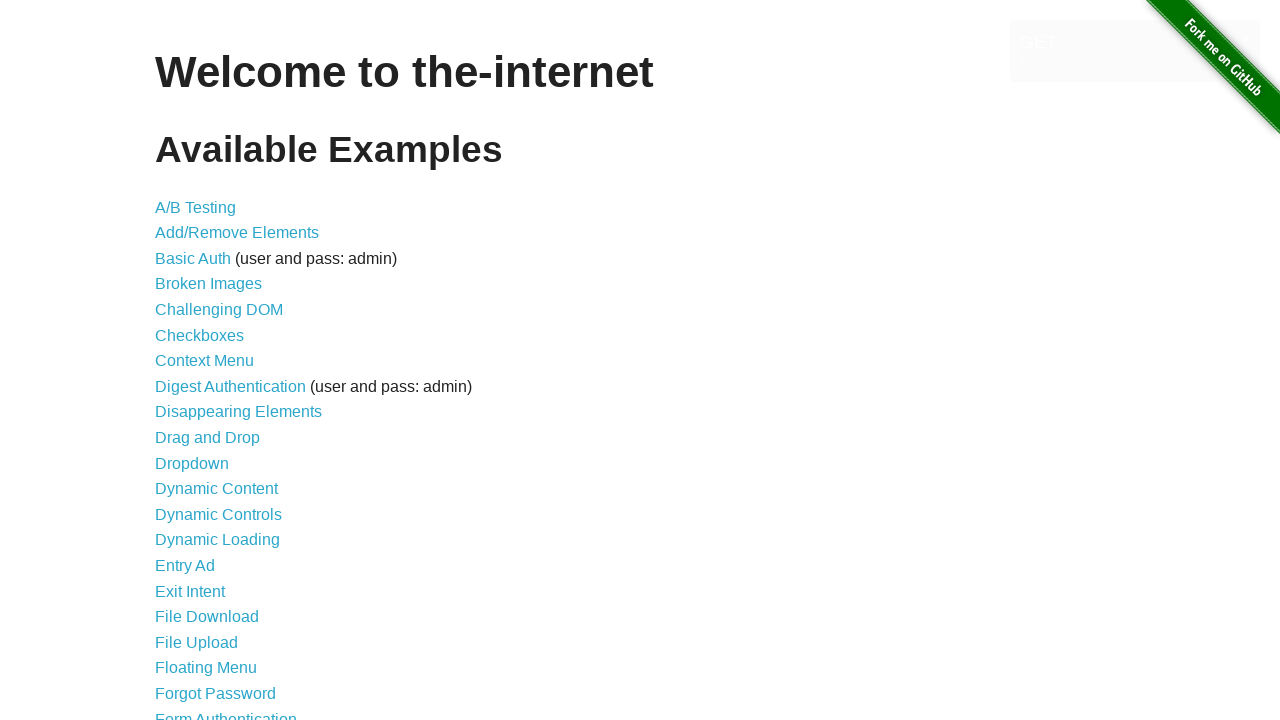

Displayed error growl notification
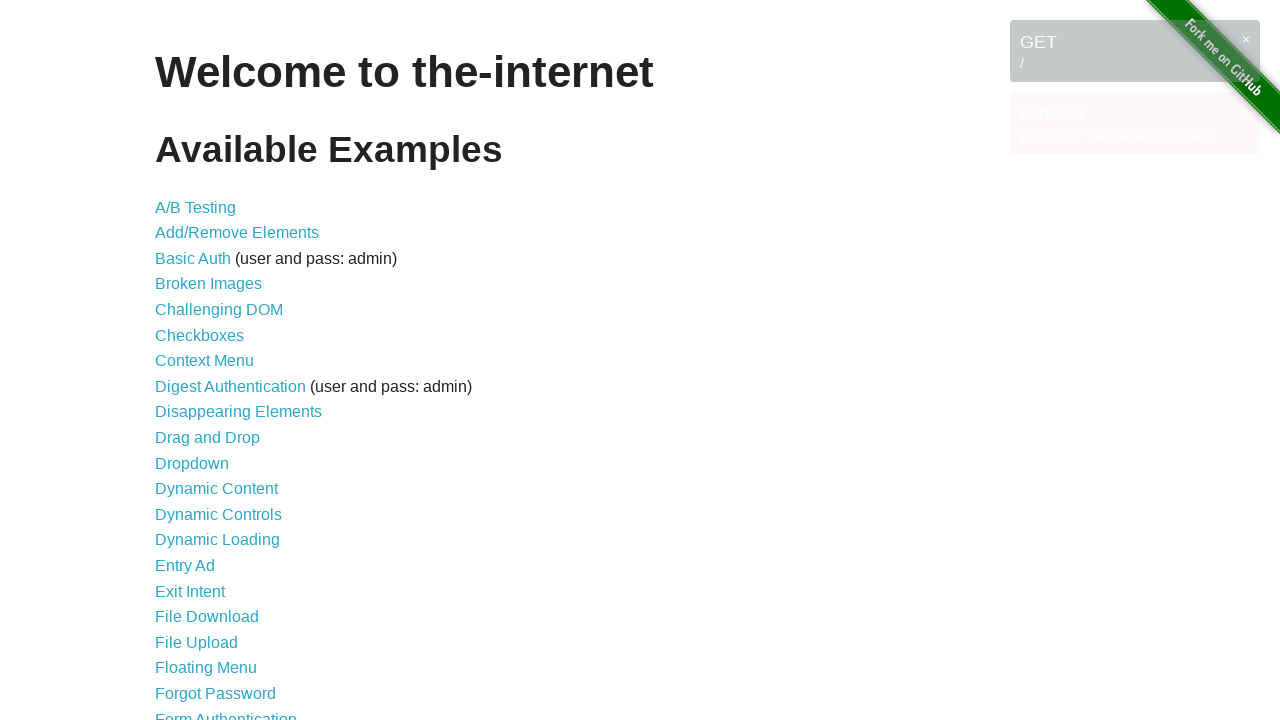

Displayed notice growl notification
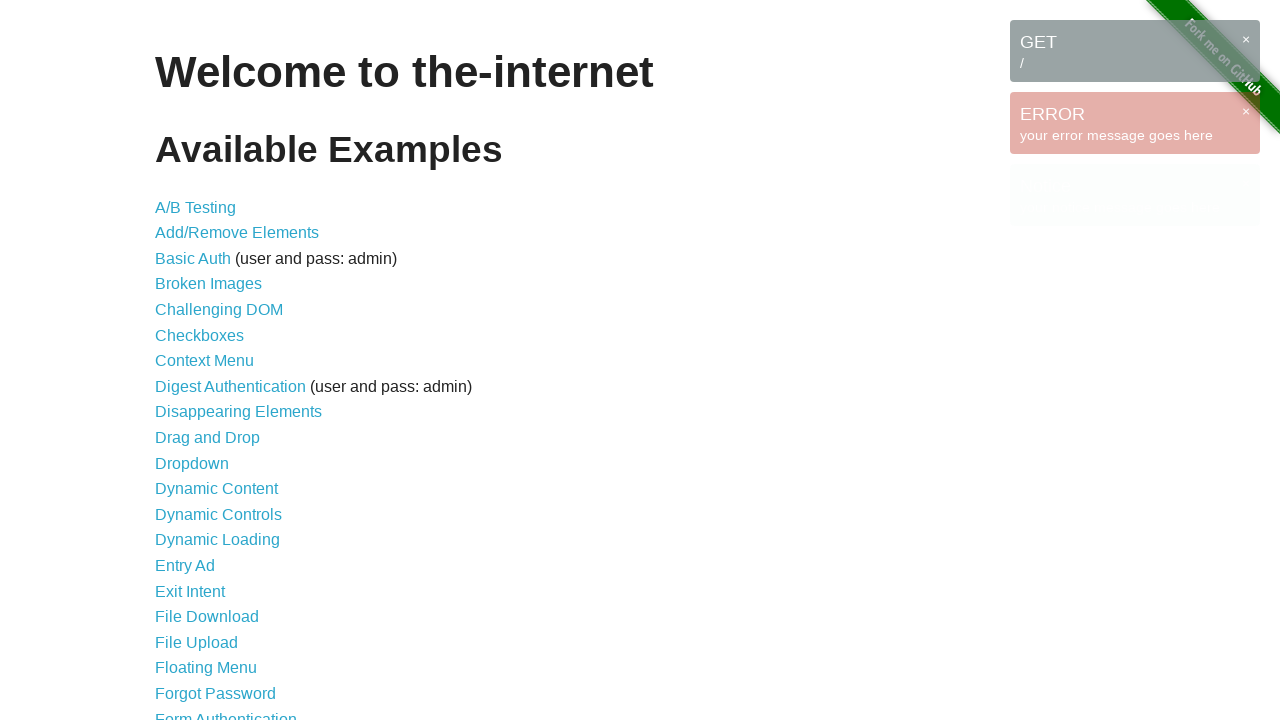

Displayed warning growl notification
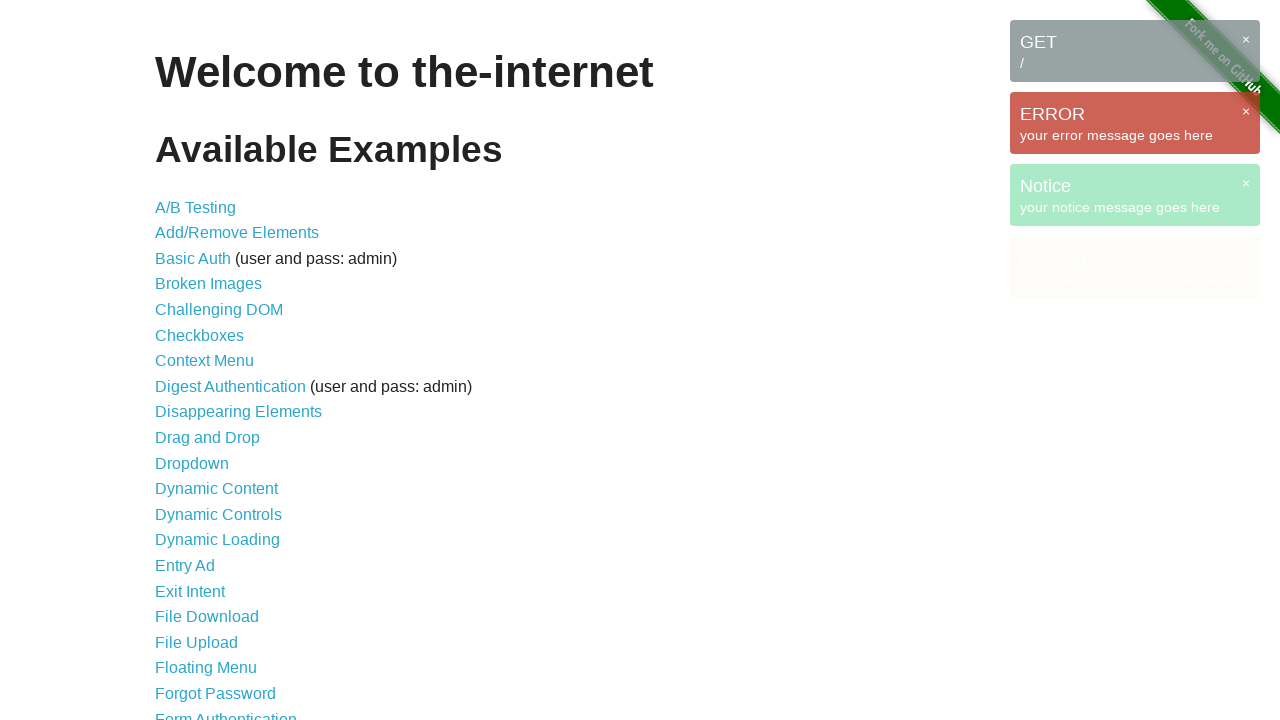

Waited 3 seconds for all growl notifications to be visible
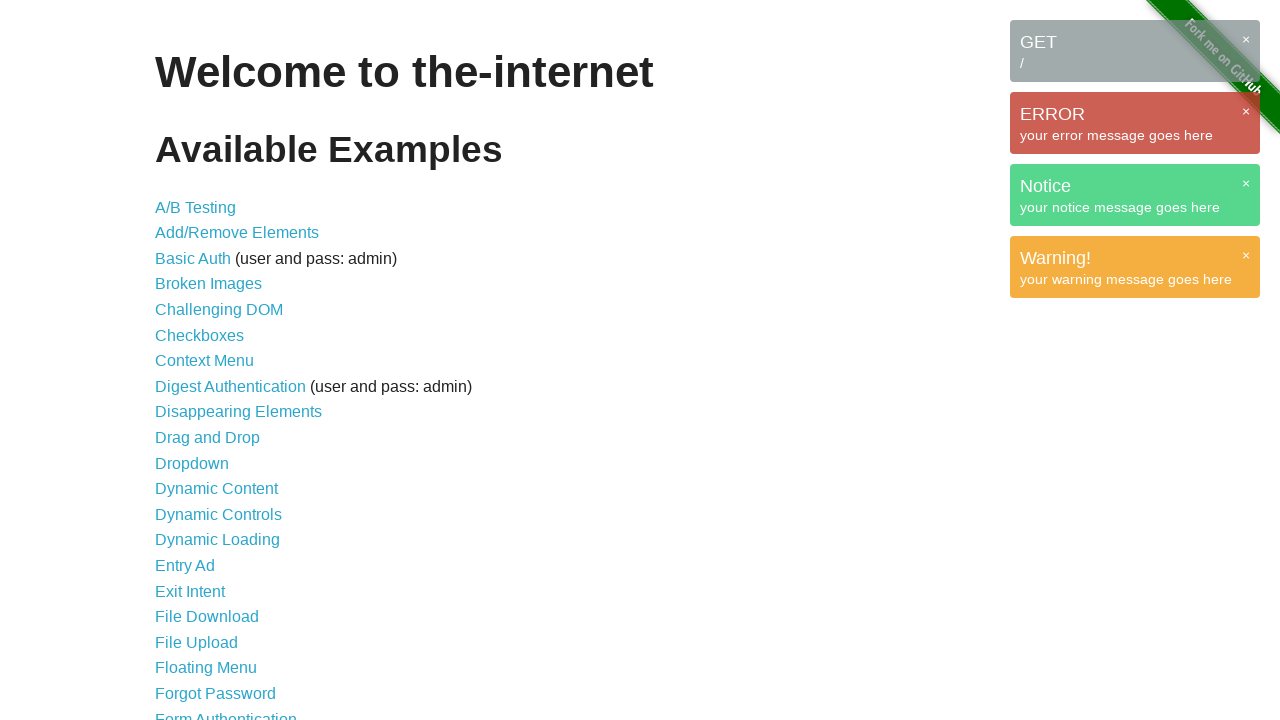

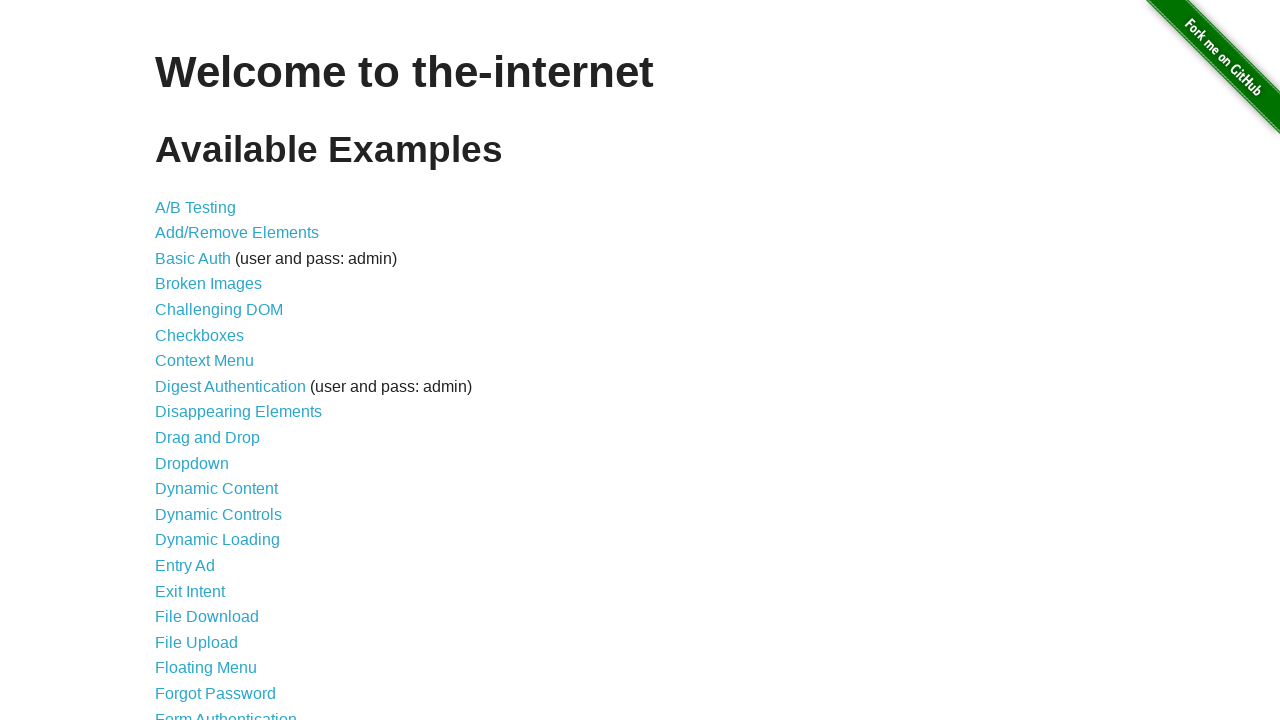